Tests triangle identifier with sides 2, 2, 5 - expecting "Error: Not a Triangle" result

Starting URL: https://testpages.eviltester.com/styled/apps/triangle/triangle001.html

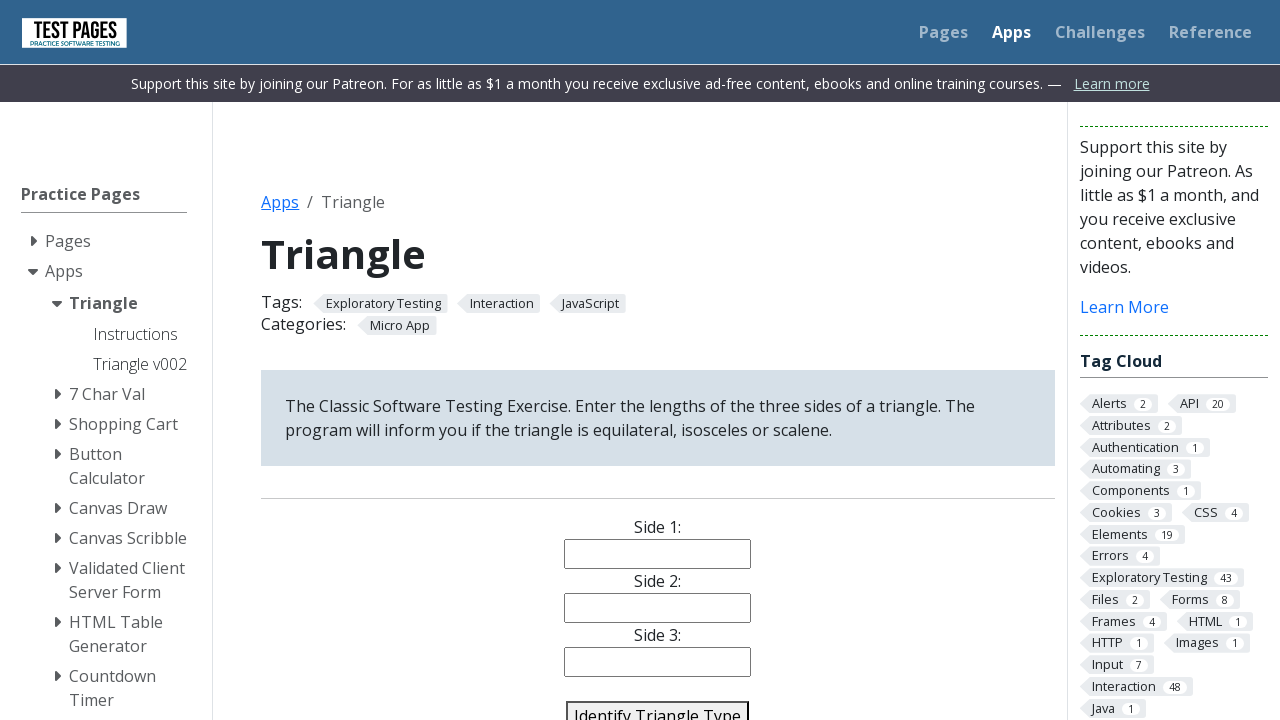

Filled side1 input with value '2' on #side1
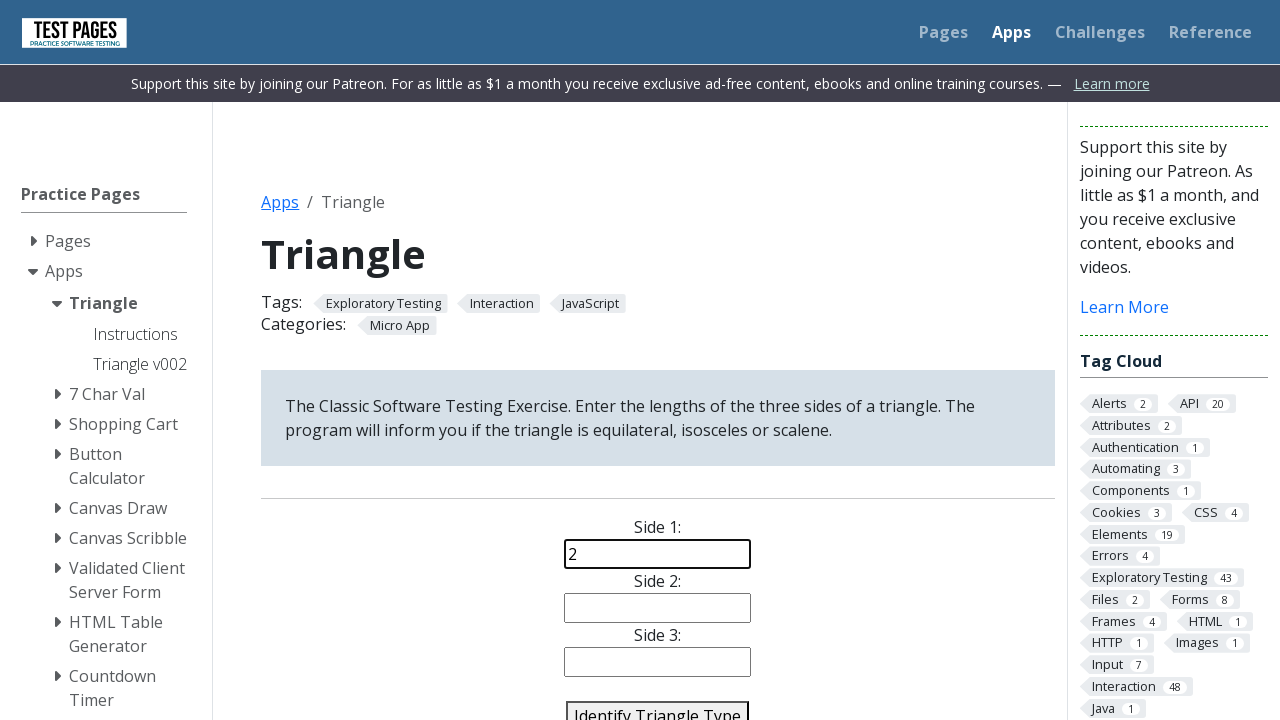

Filled side2 input with value '2' on #side2
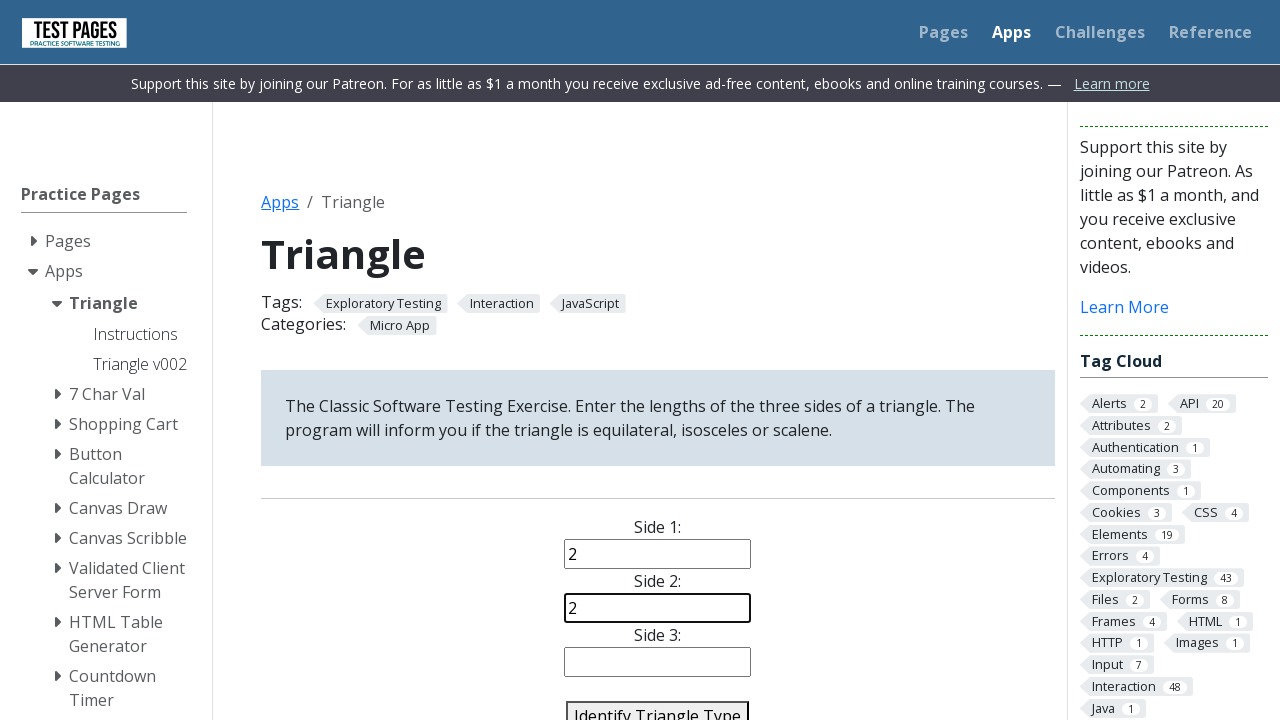

Filled side3 input with value '5' on #side3
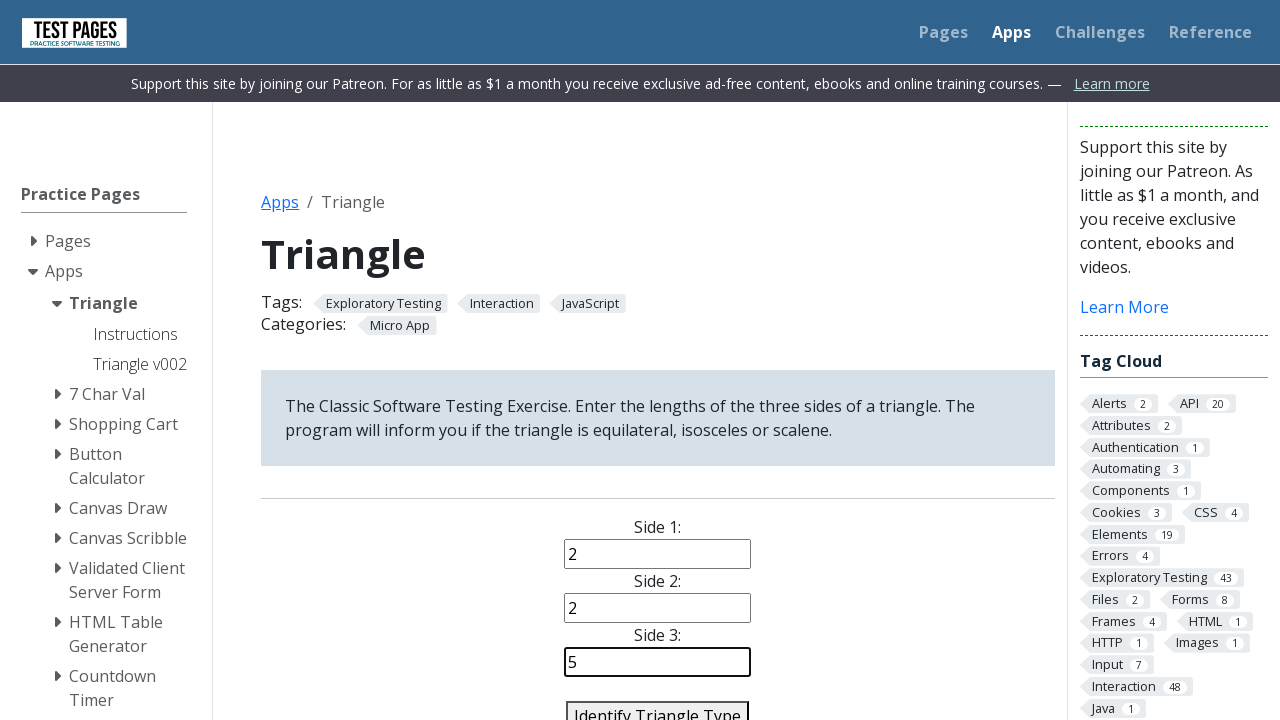

Clicked identify triangle button at (658, 705) on #identify-triangle-action
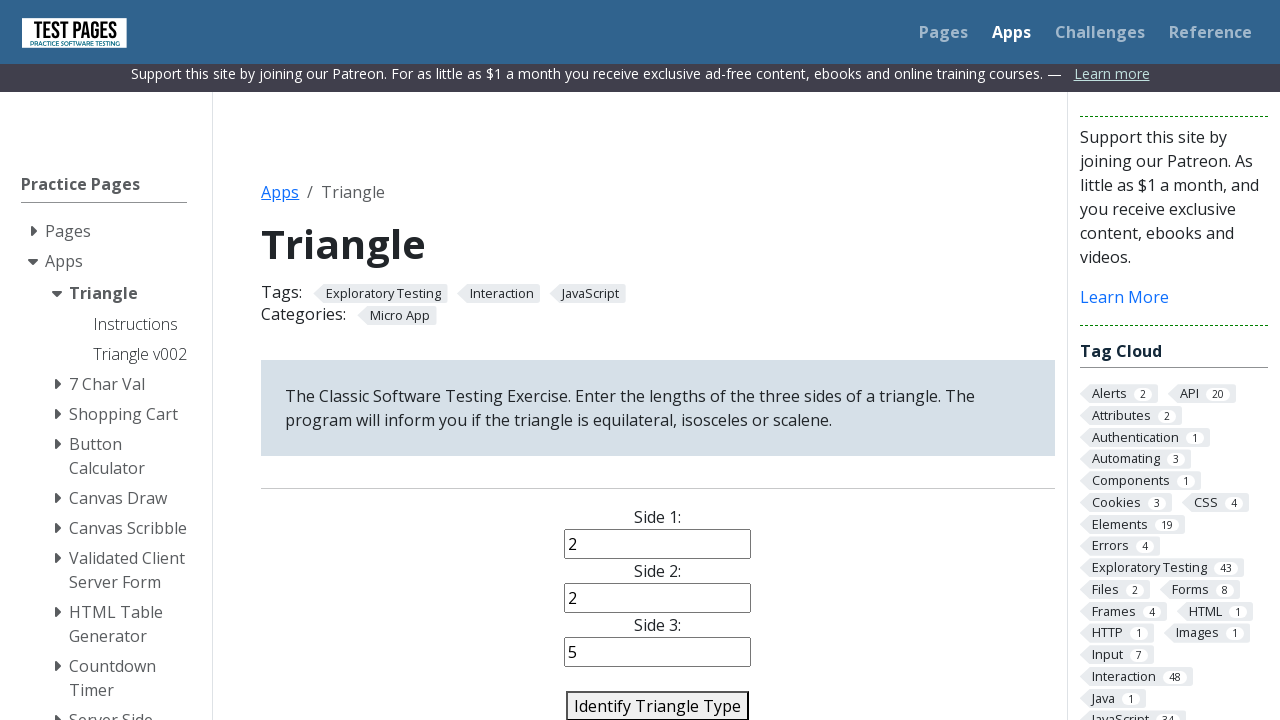

Triangle result appeared - expecting 'Error: Not a Triangle' for sides 2, 2, 5
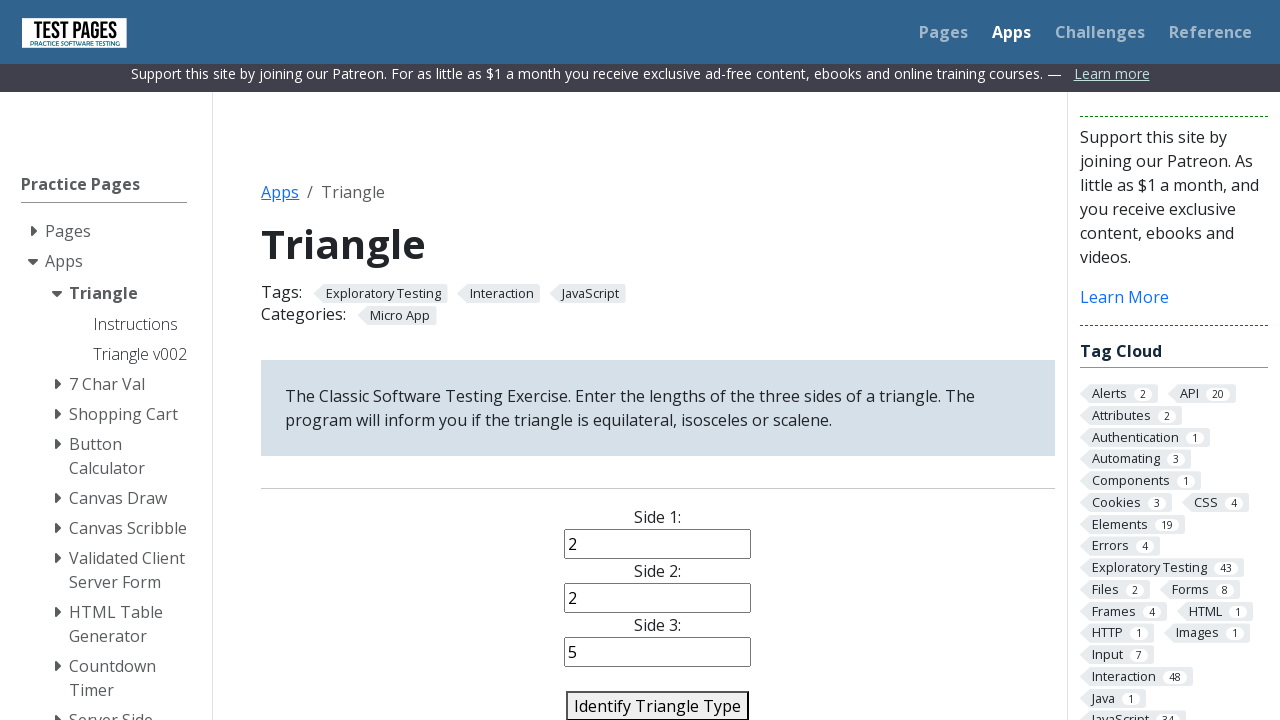

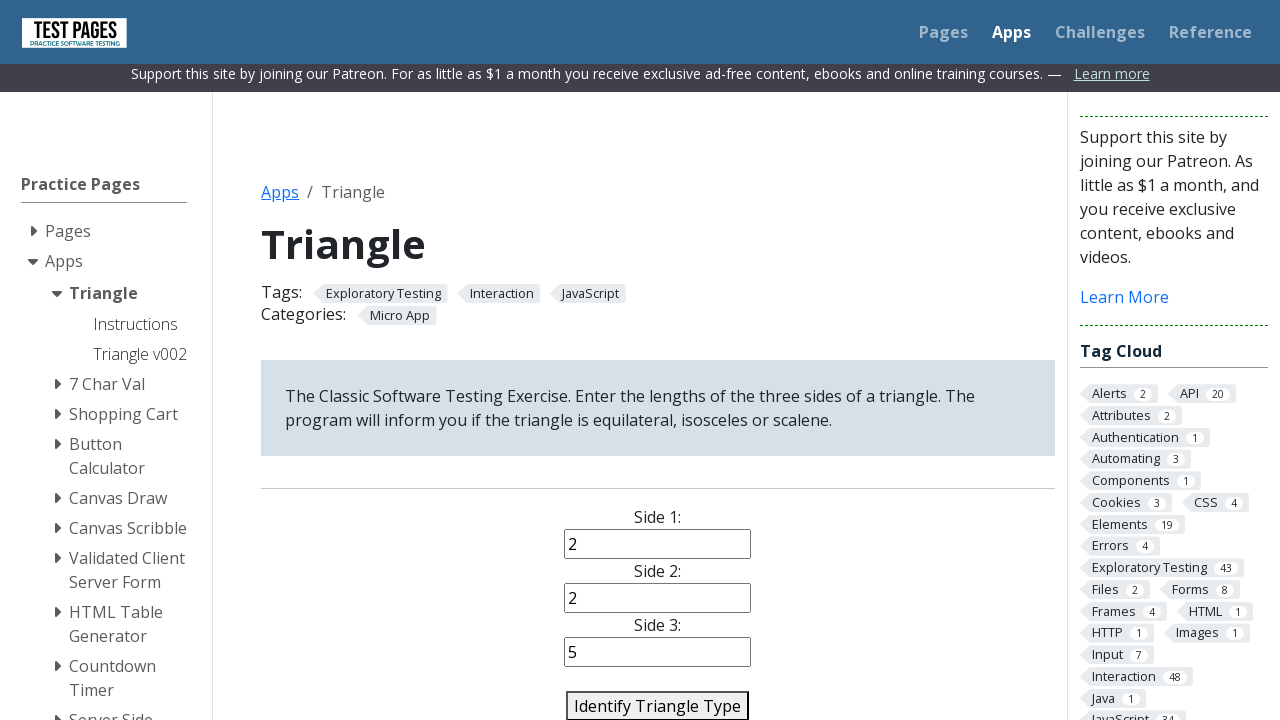